Tests the complete flight booking flow on BlazeDemo by selecting departure and destination cities, choosing a flight, filling in payment details, and verifying the purchase confirmation.

Starting URL: https://blazedemo.com/

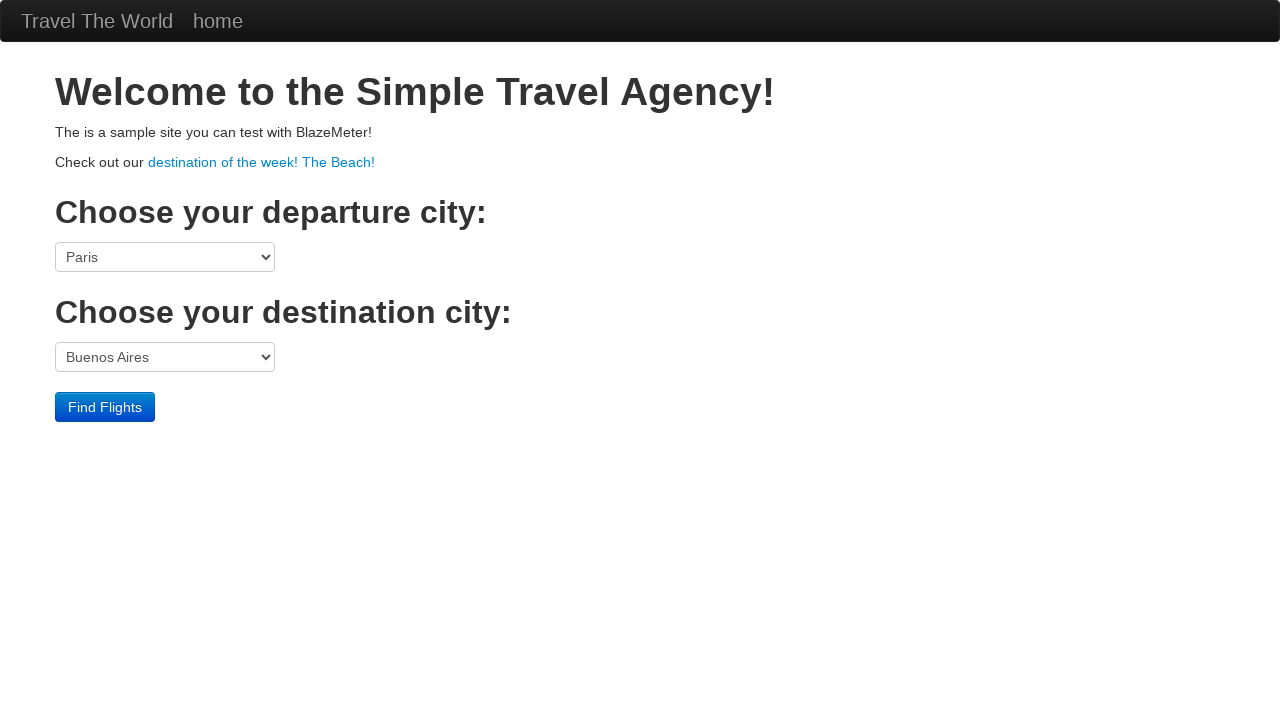

Selected São Paolo as departure city on select[name='fromPort']
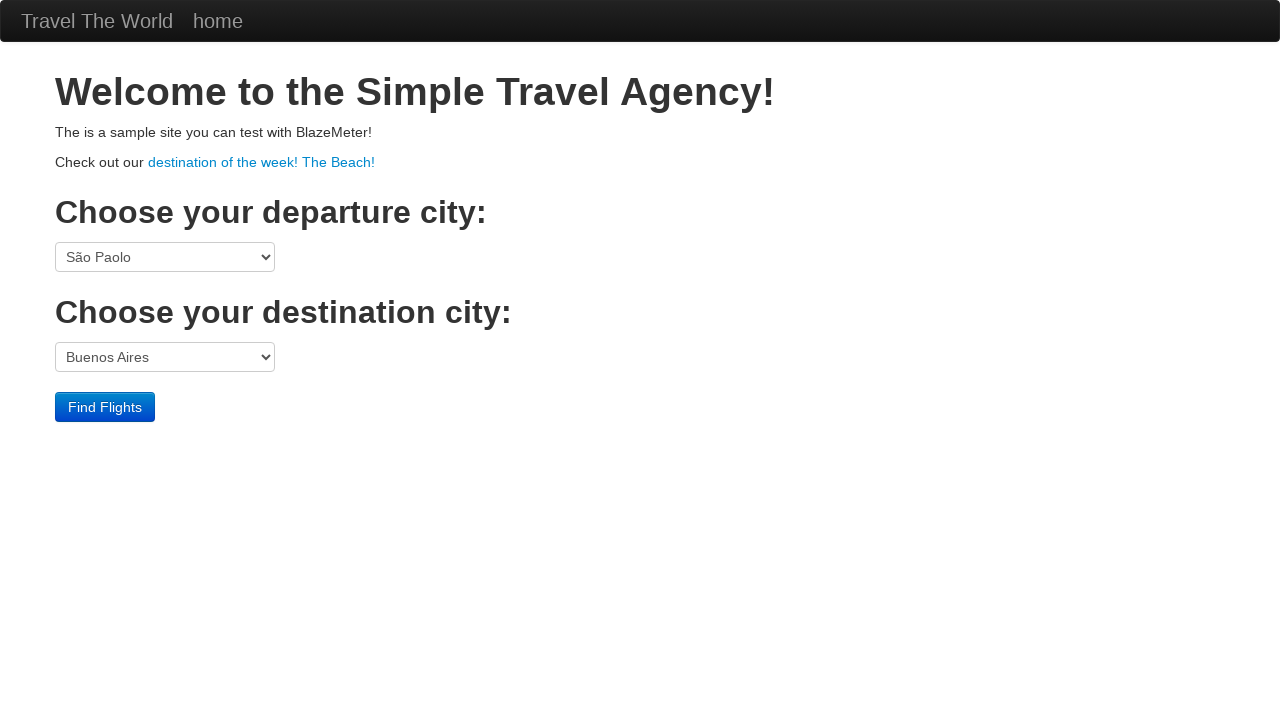

Selected New York as destination city on select[name='toPort']
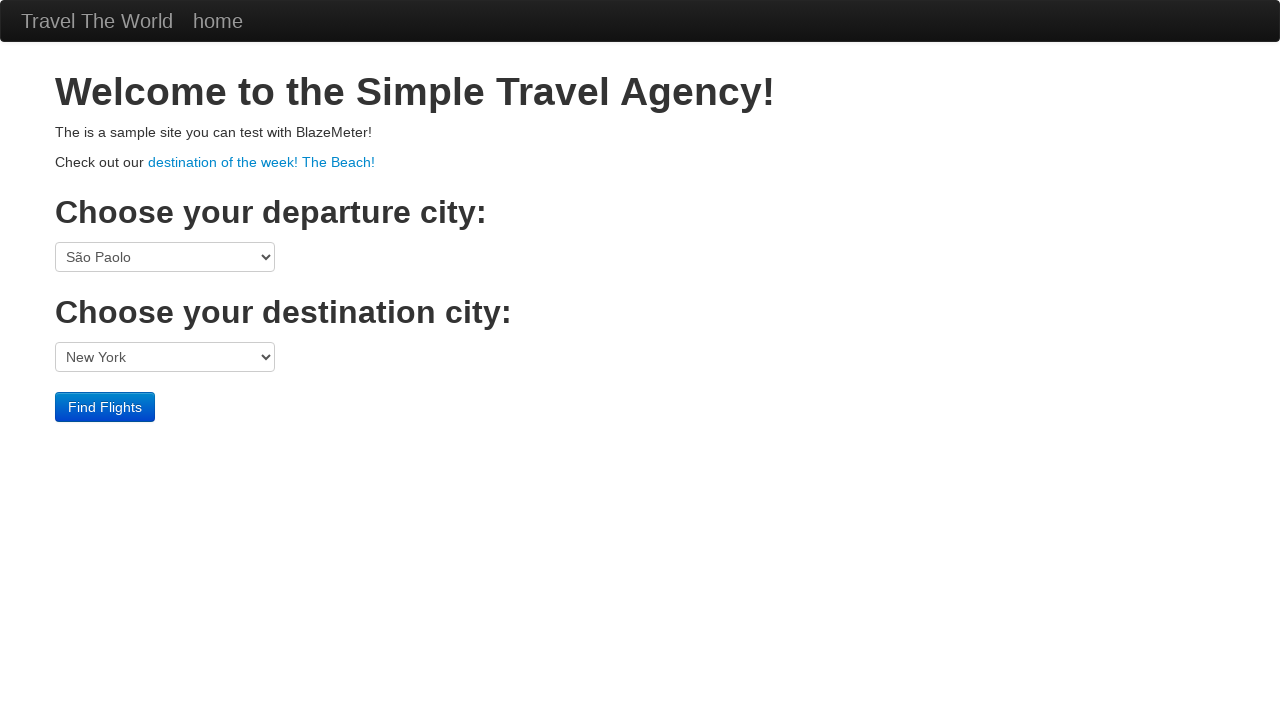

Clicked Find Flights button at (105, 407) on .btn-primary
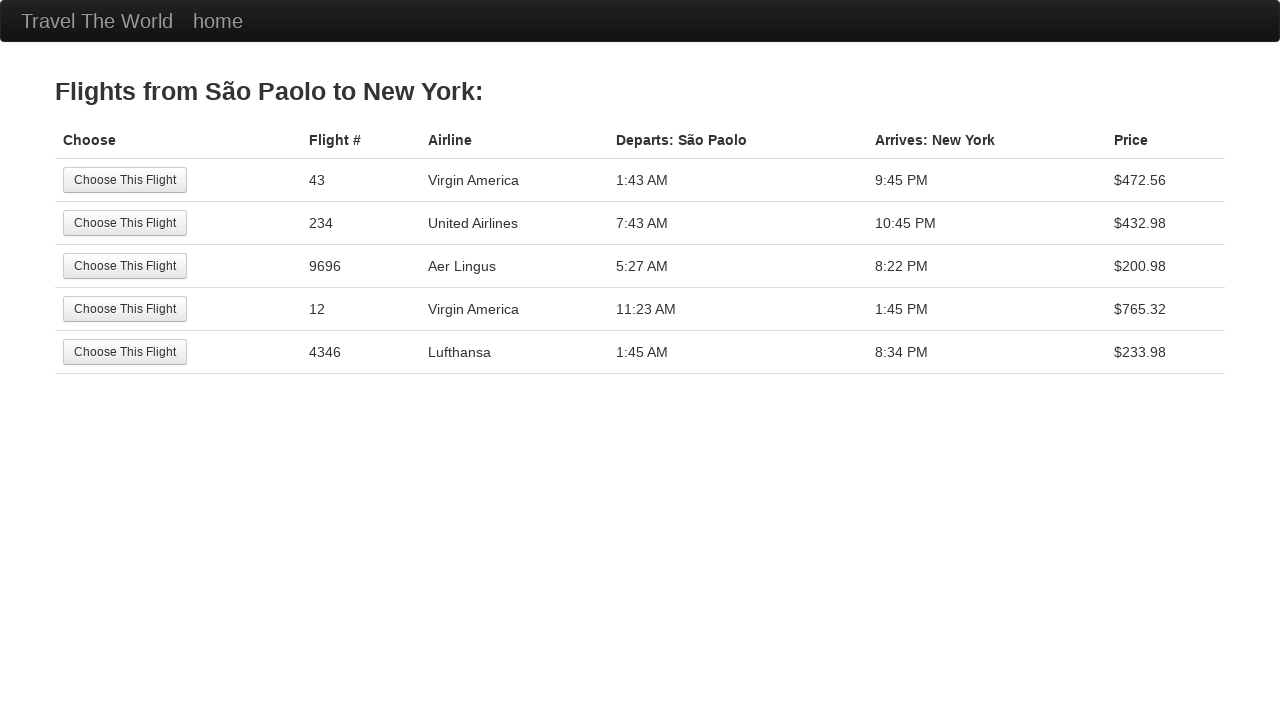

Selected the first available flight at (125, 180) on tr:nth-child(1) .btn
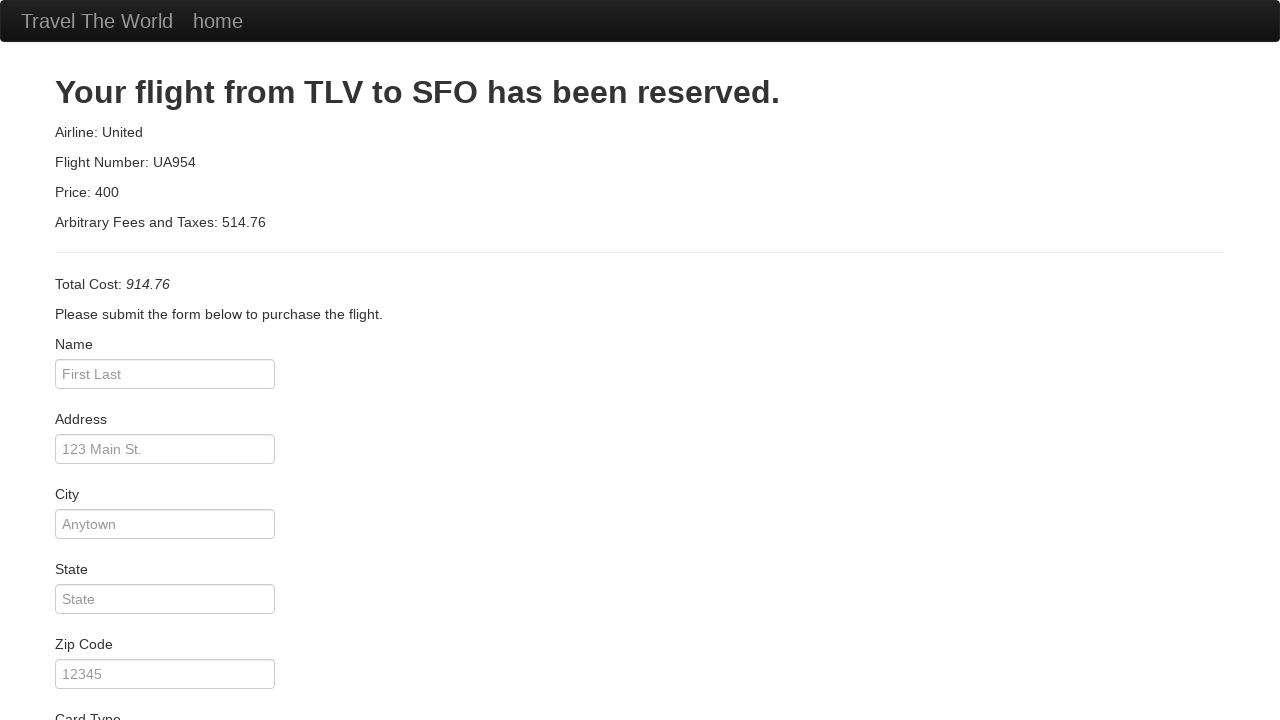

Selected American Express as card type on #cardType
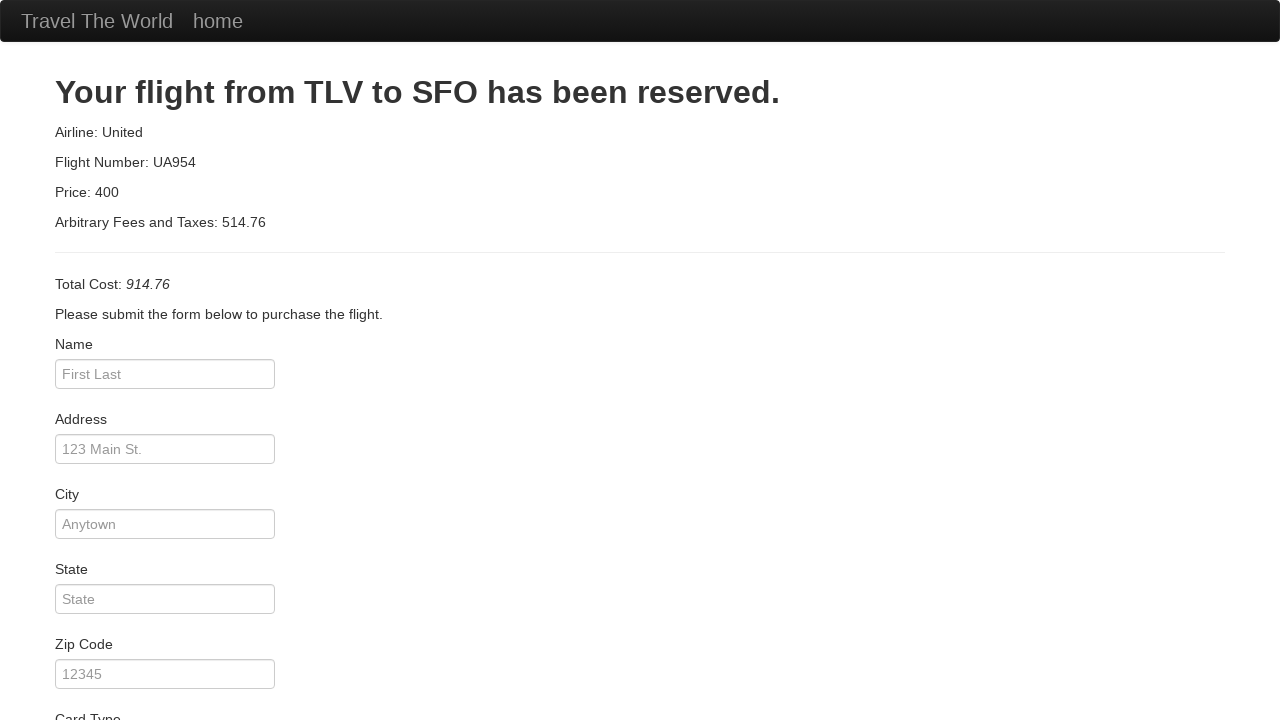

Entered cardholder name 'Juca Pato' on #nameOnCard
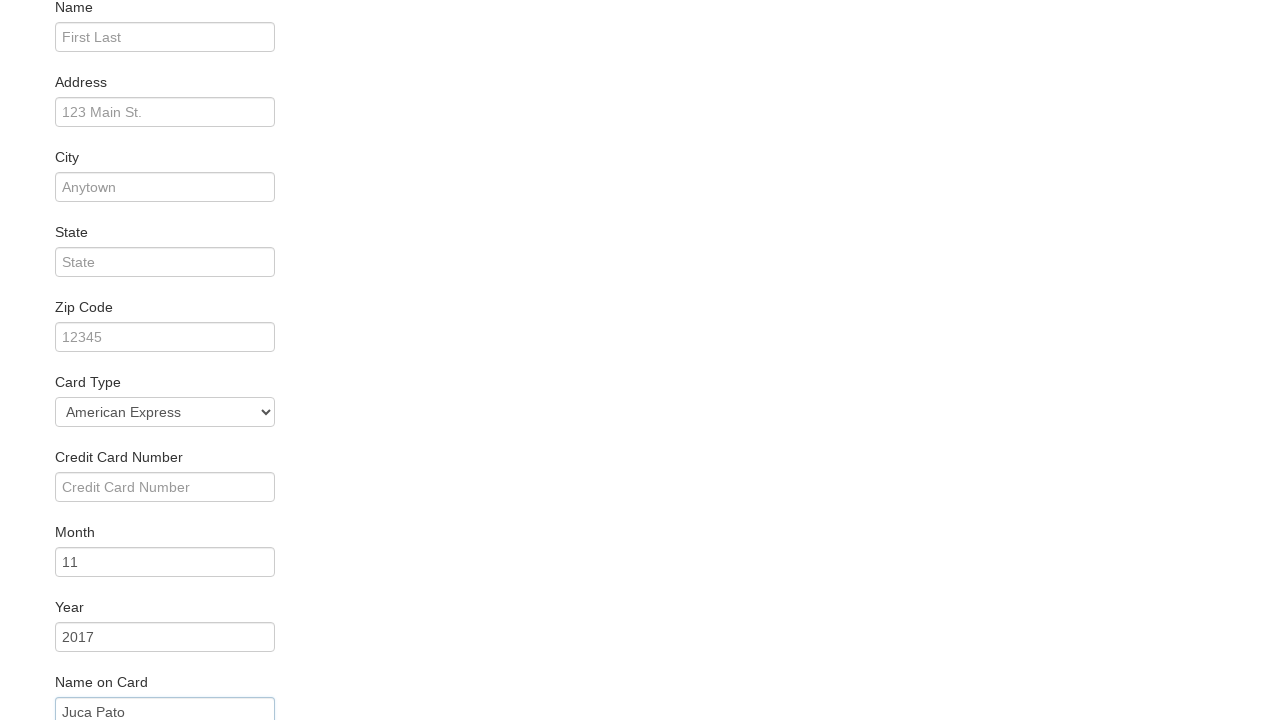

Entered credit card expiration month '09' on #creditCardMonth
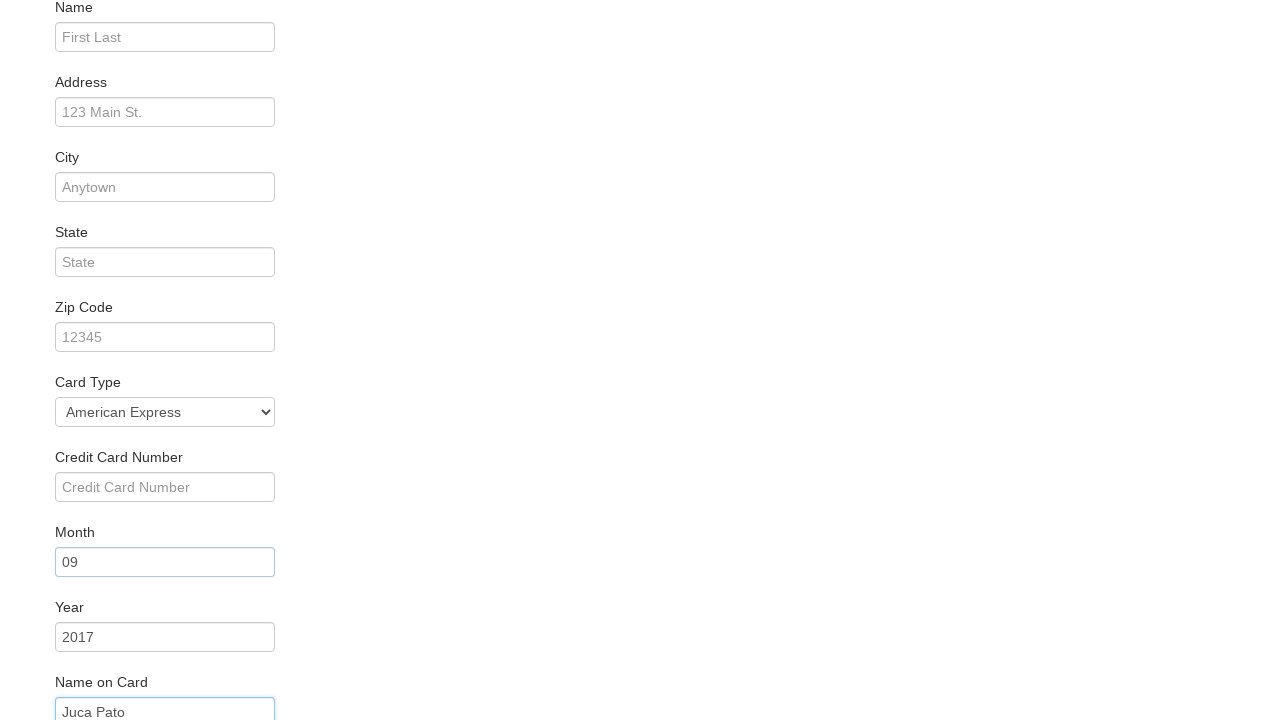

Entered credit card expiration year '2025' on #creditCardYear
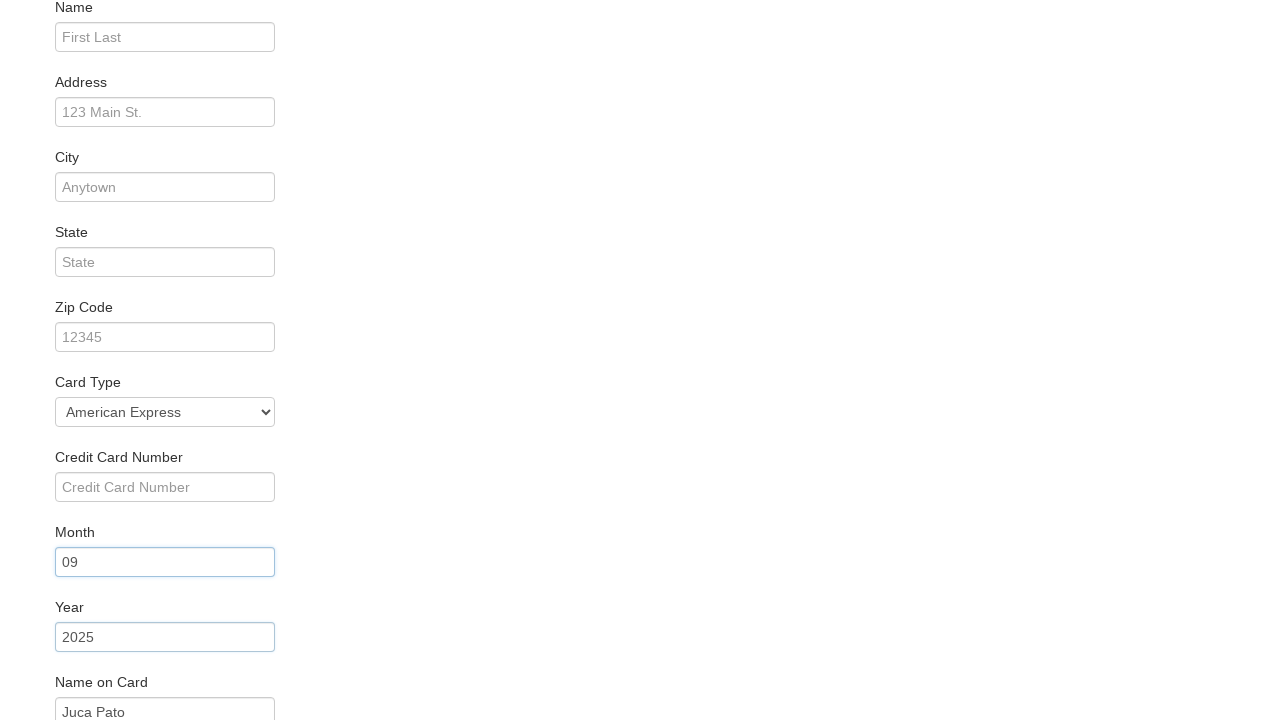

Checked the Remember me checkbox at (640, 652) on .checkbox
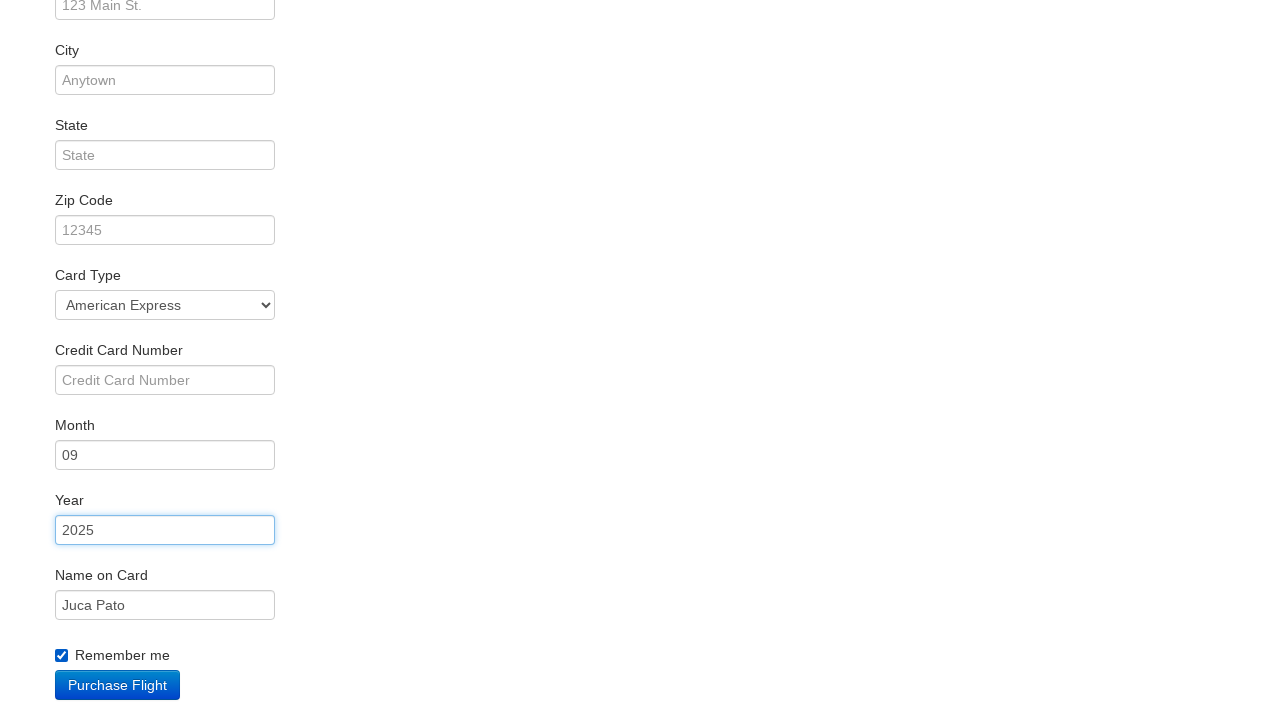

Clicked Purchase Flight button to complete booking at (118, 685) on .btn-primary
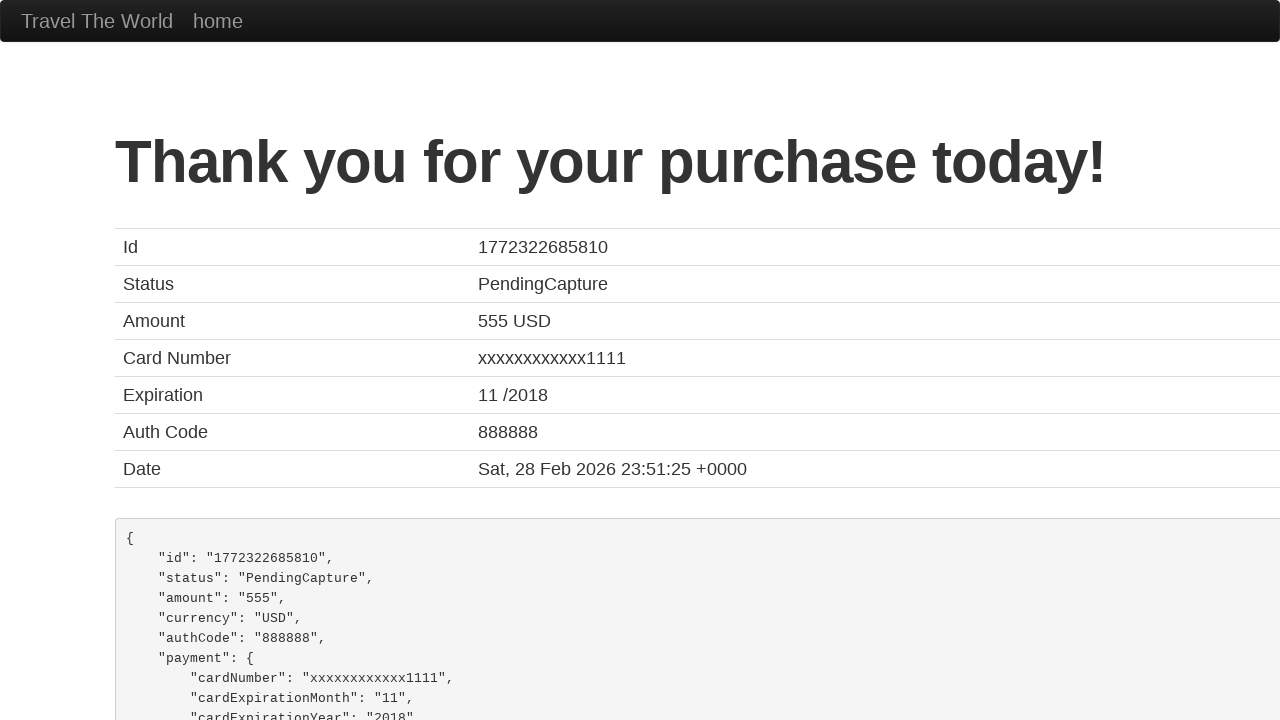

Flight booking confirmation page loaded successfully
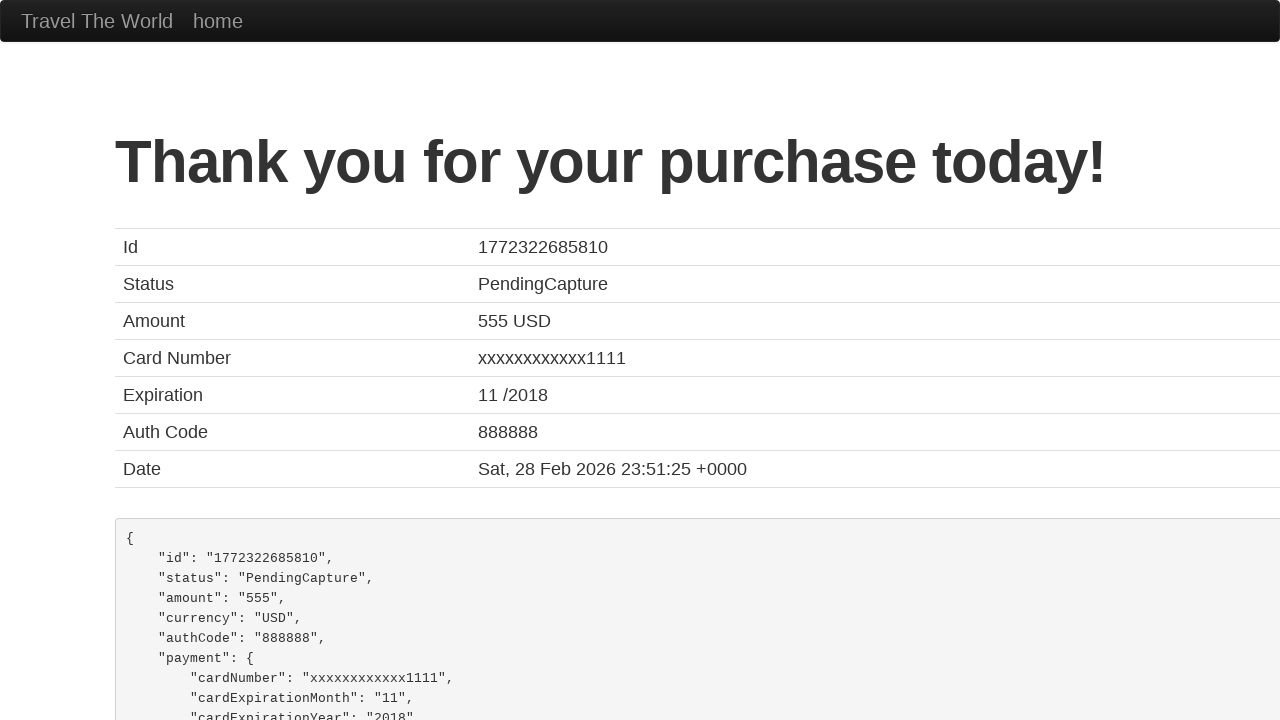

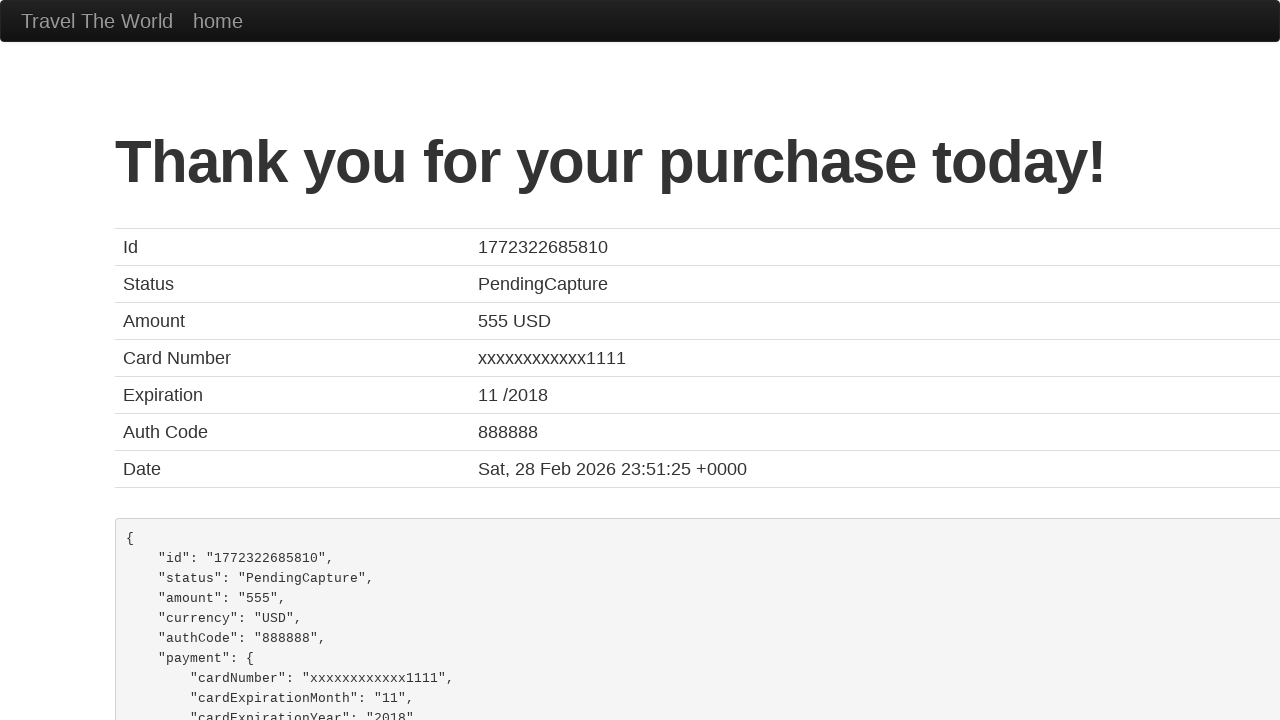